Tests mouse actions on the Tengrinews website by performing a double-click on the "Популярные" (Popular) text element

Starting URL: https://tengrinews.kz/

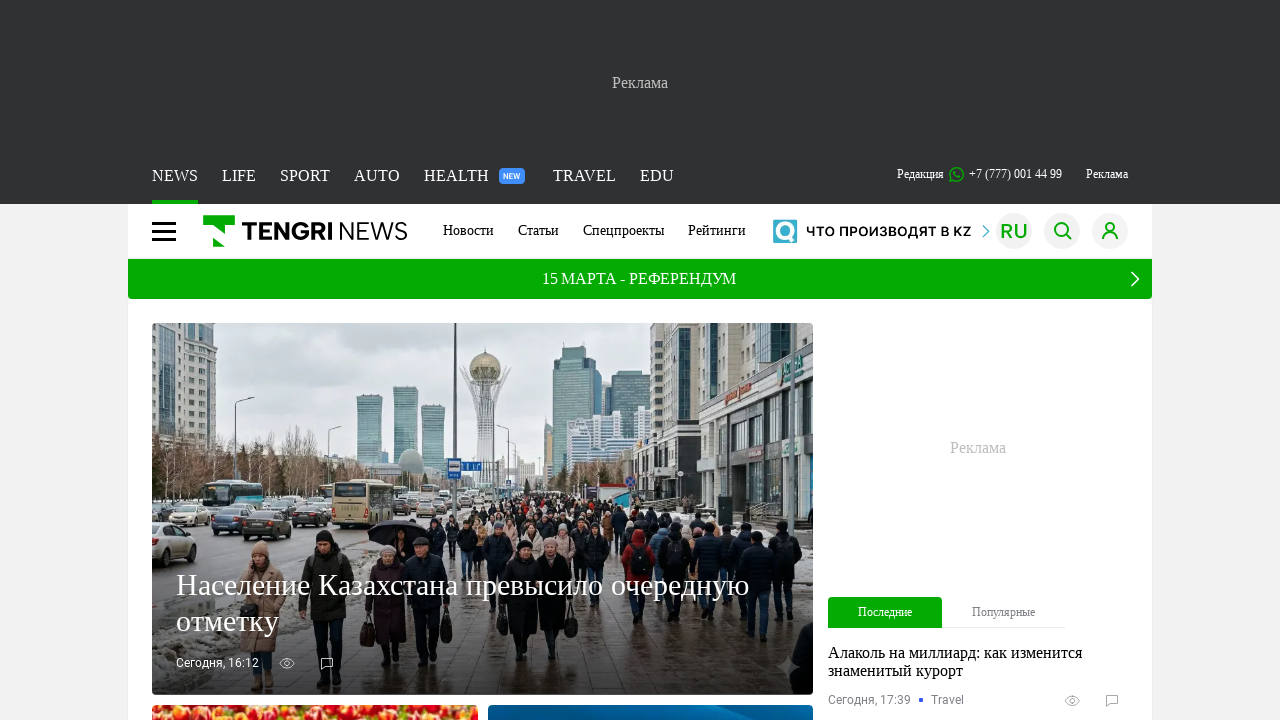

Navigated to Tengrinews website
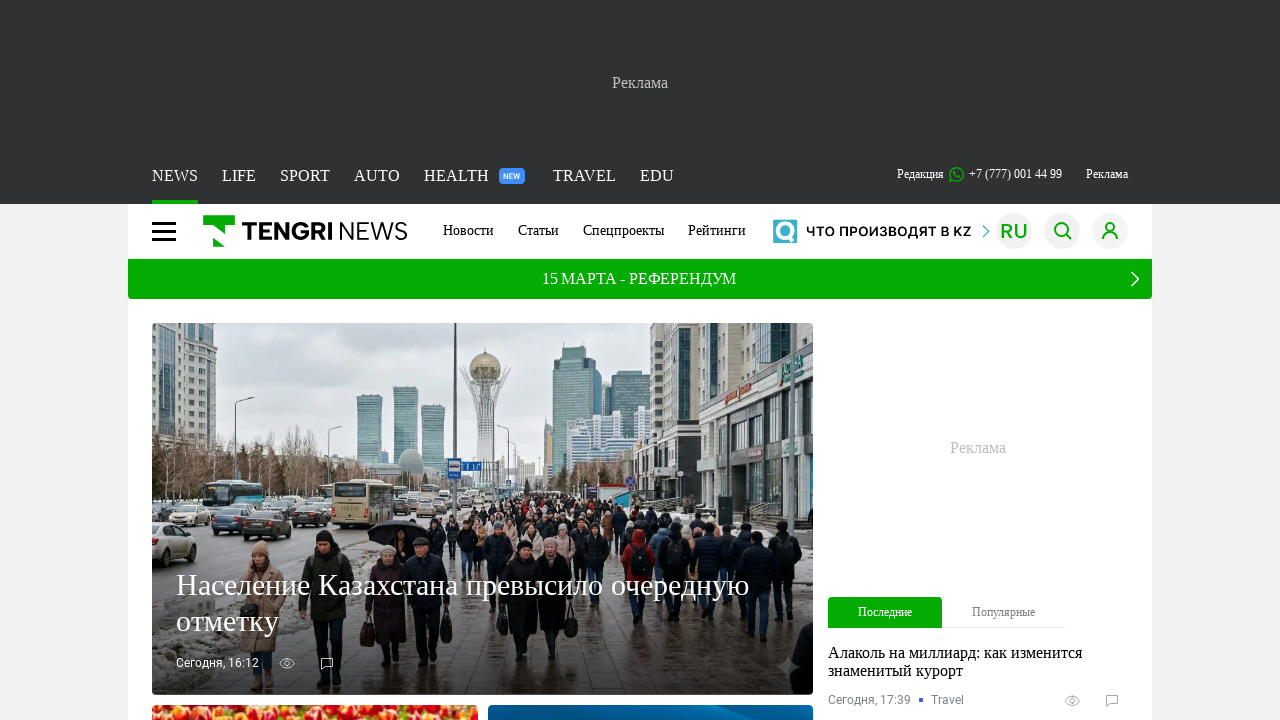

Double-clicked on 'Популярные' (Popular) text element at (1004, 612) on internal:text="\u041f\u043e\u043f\u0443\u043b\u044f\u0440\u043d\u044b\u0435"s
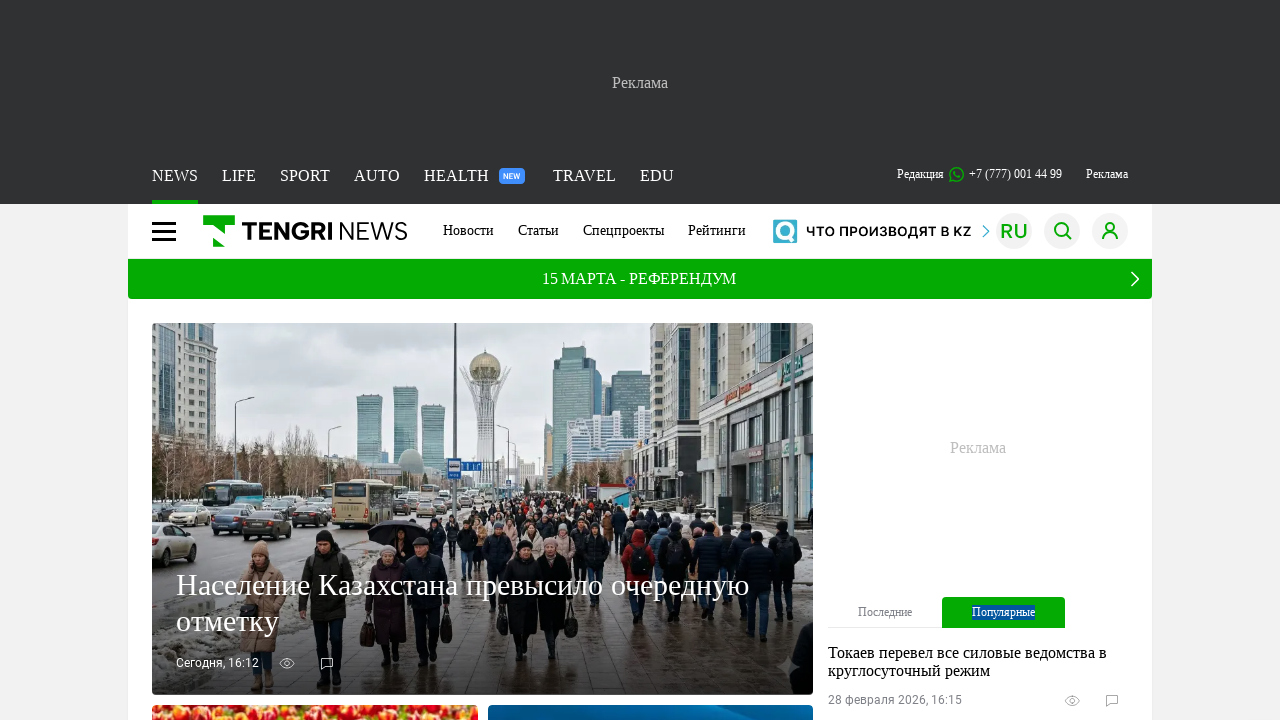

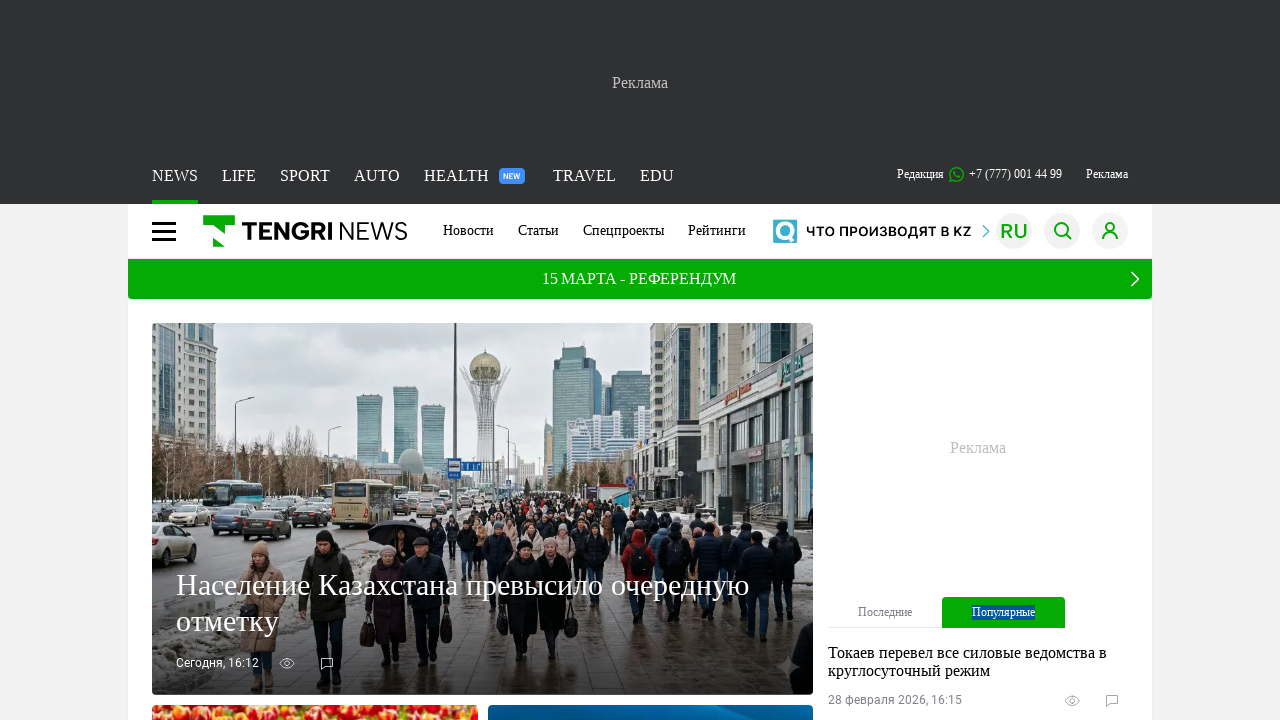